Tests a form that requires calculating the sum of two numbers displayed on the page and selecting the result from a dropdown menu before submitting

Starting URL: https://suninjuly.github.io/selects1.html

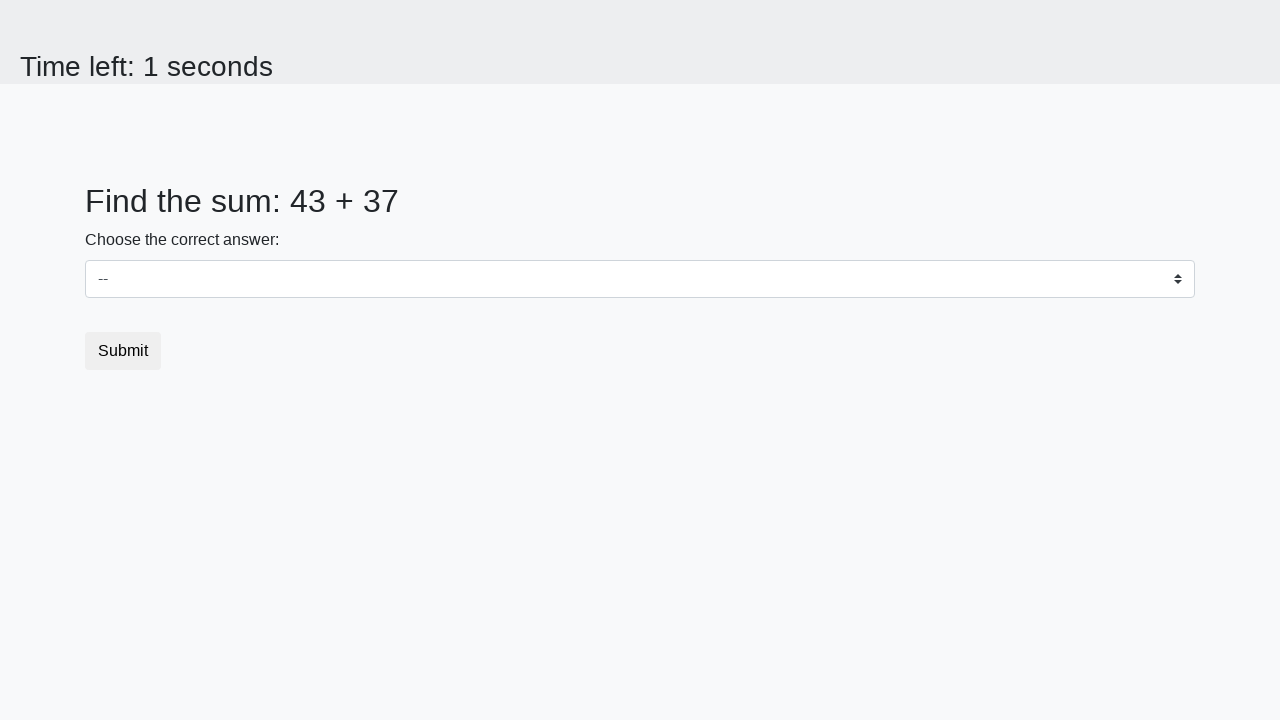

Retrieved first number from the page
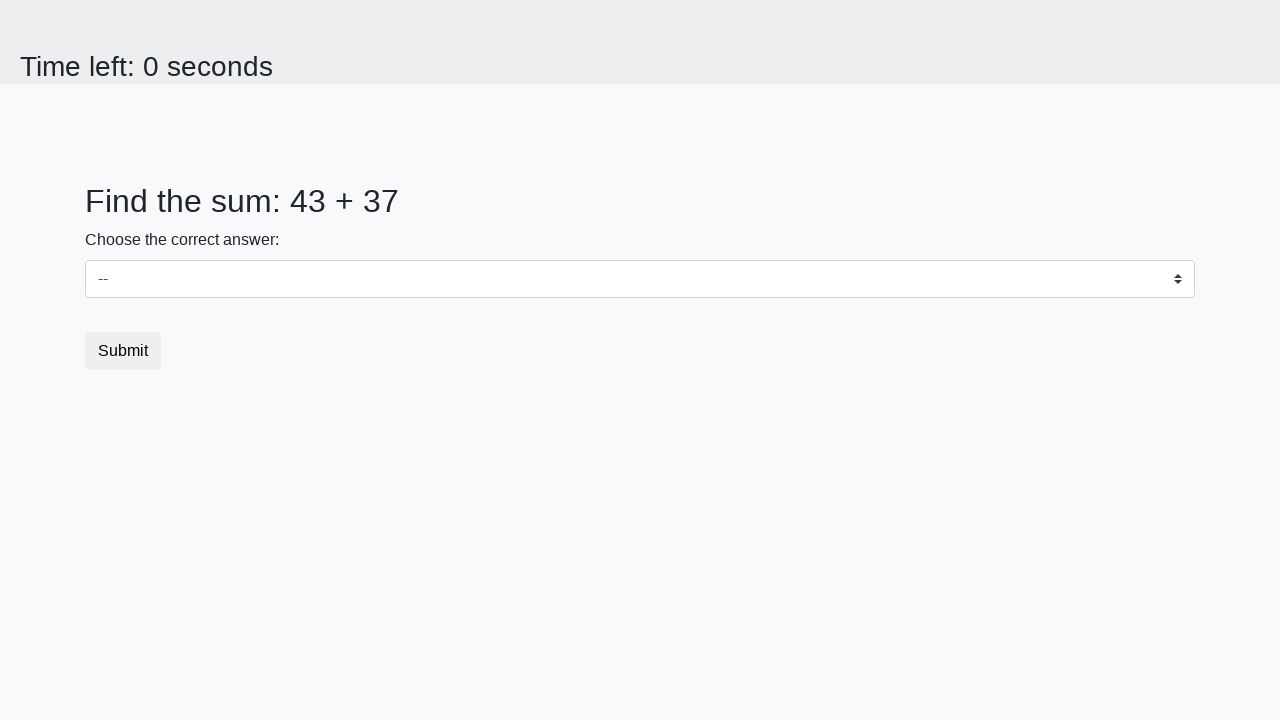

Retrieved second number from the page
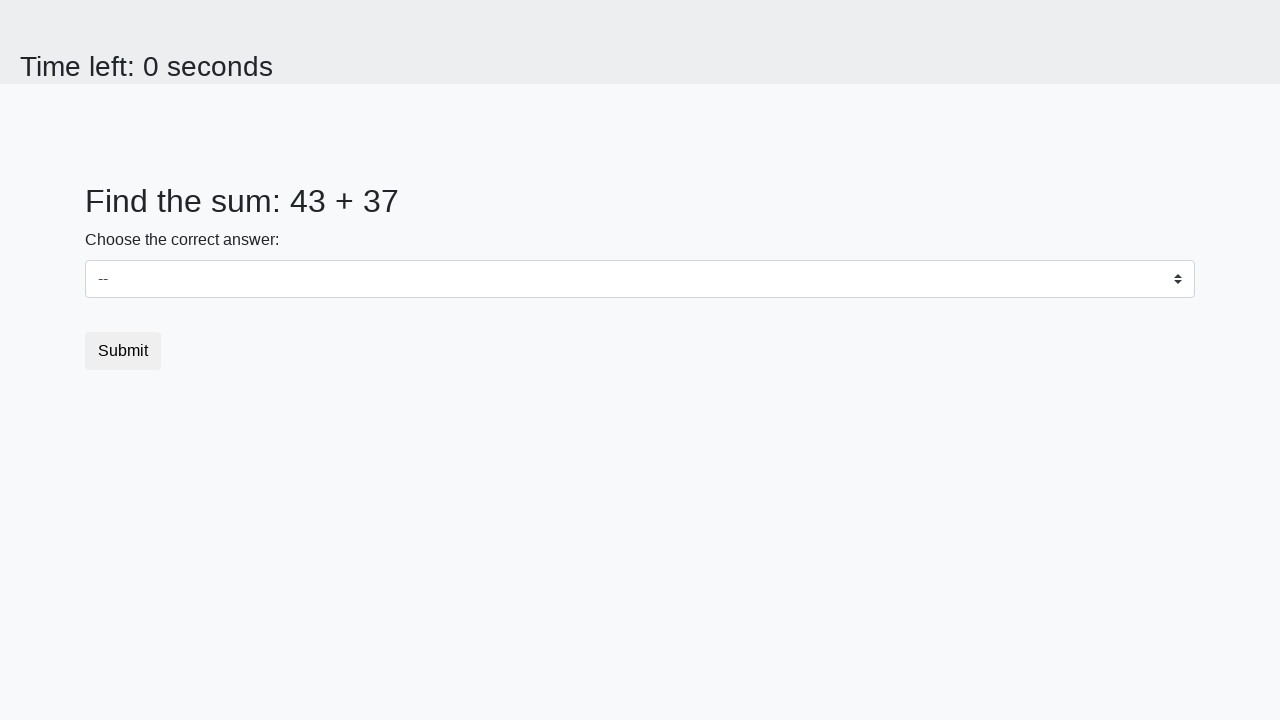

Calculated sum: 43 + 37 = 80
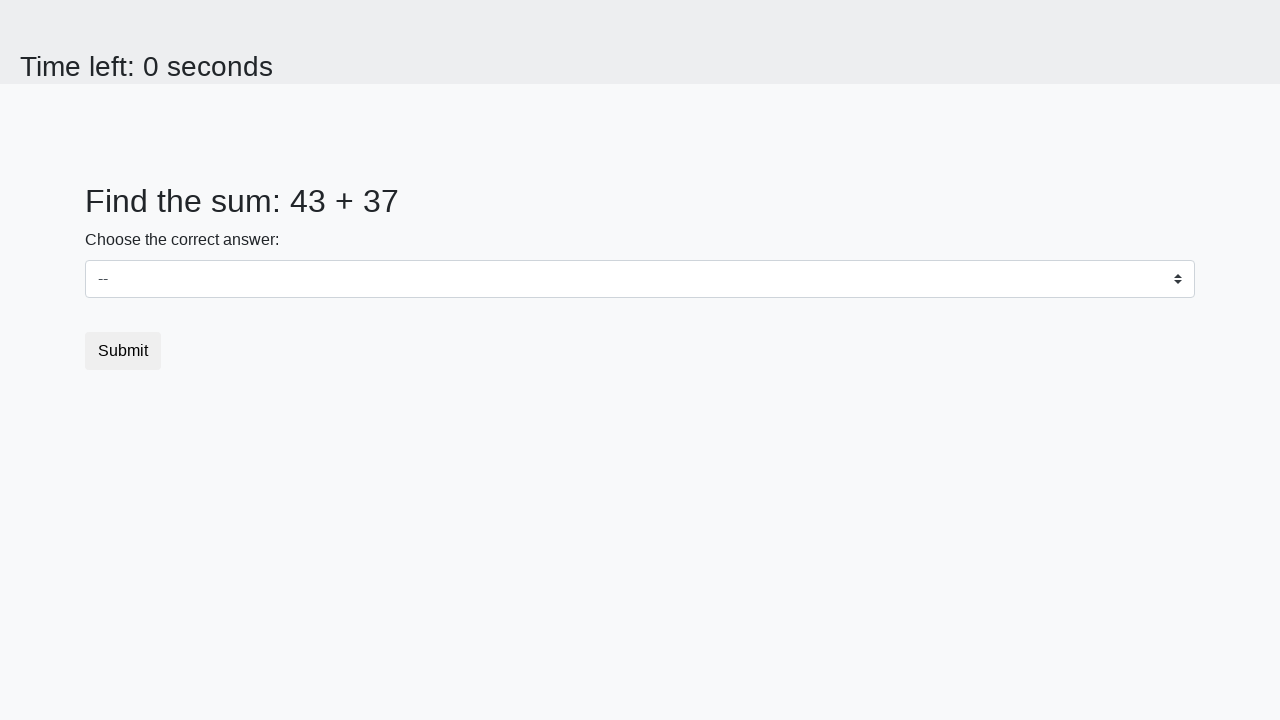

Selected the sum (80) from the dropdown menu on select
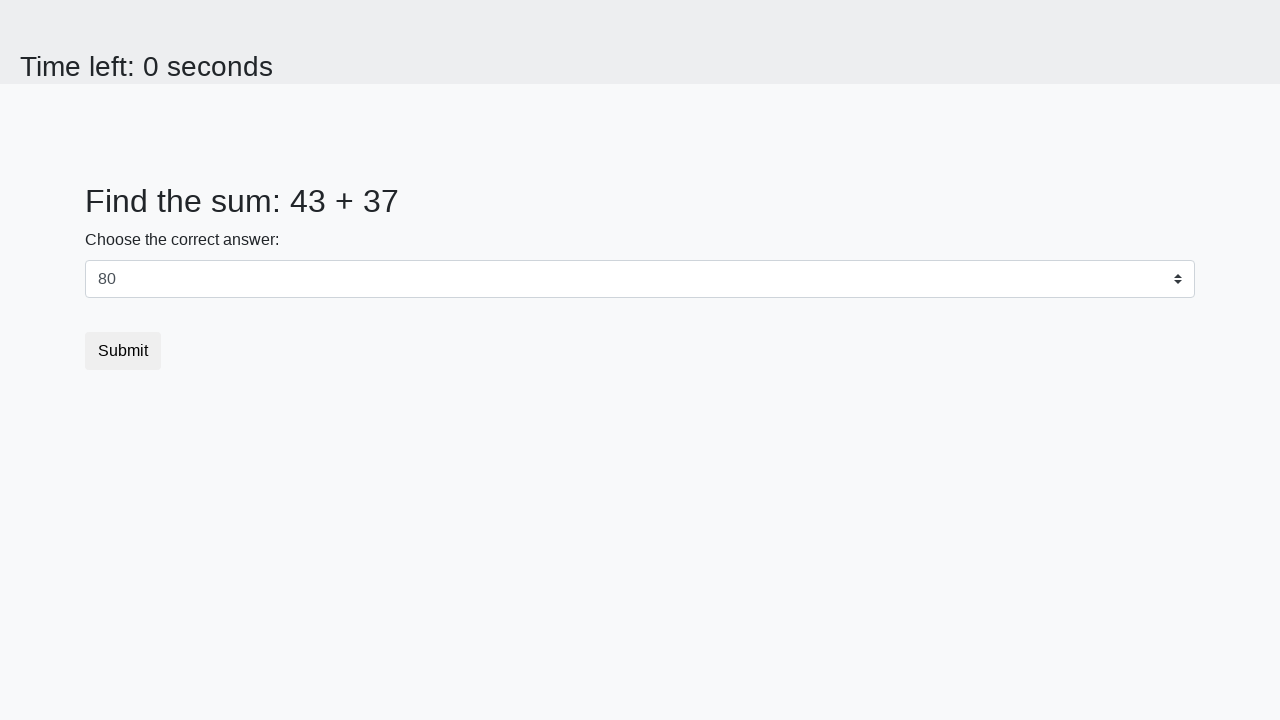

Clicked the submit button at (123, 351) on .btn
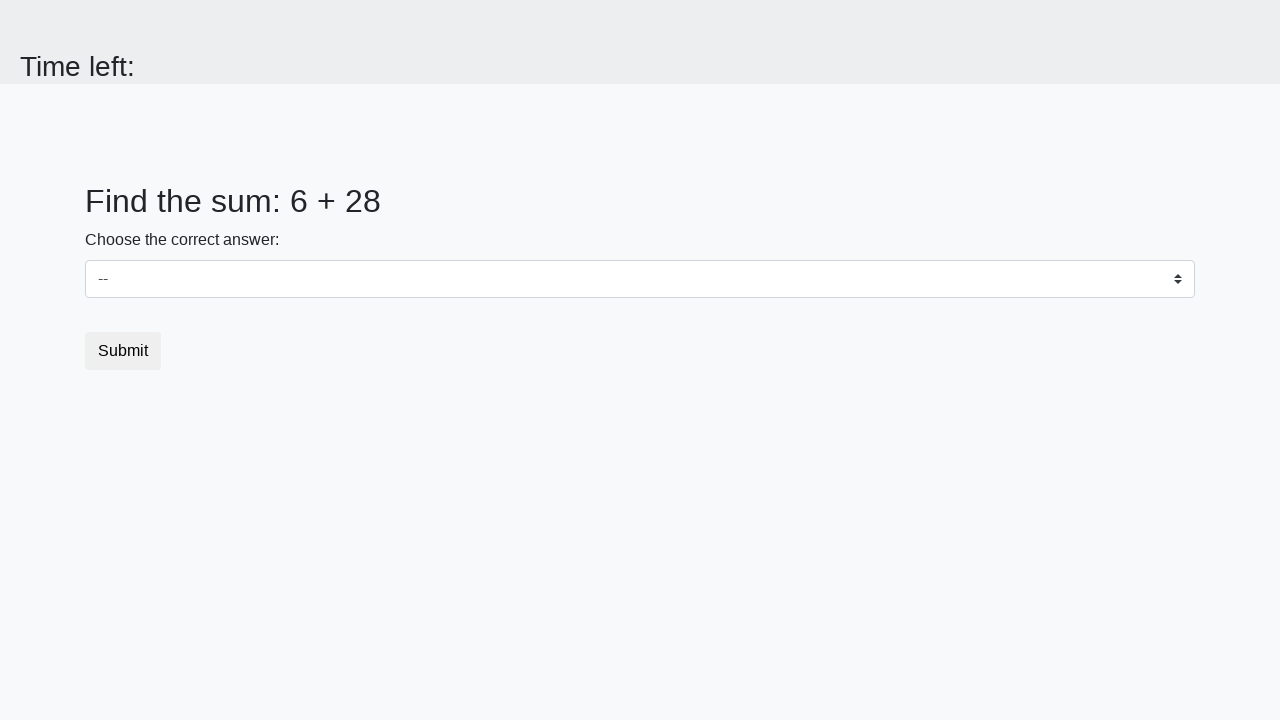

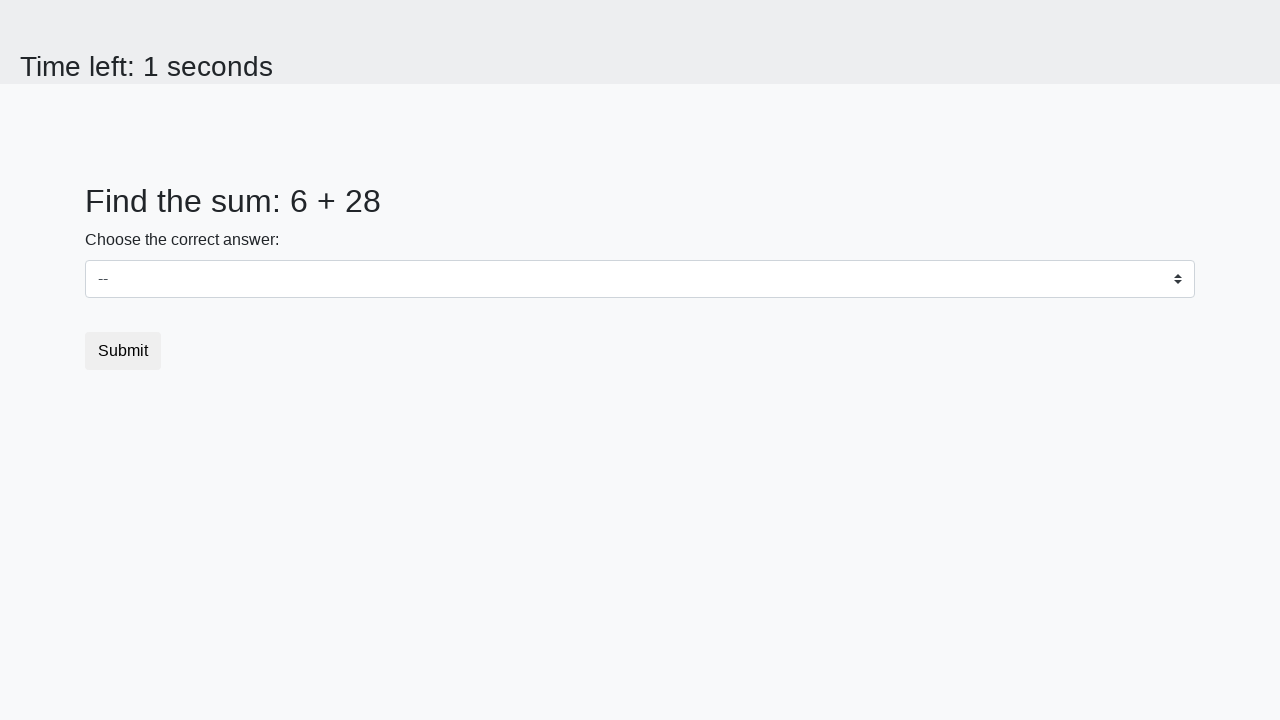